Tests page 6 functionality by clicking through all diet experience options and using the back button.

Starting URL: https://dietsw.tutorplace.ru/

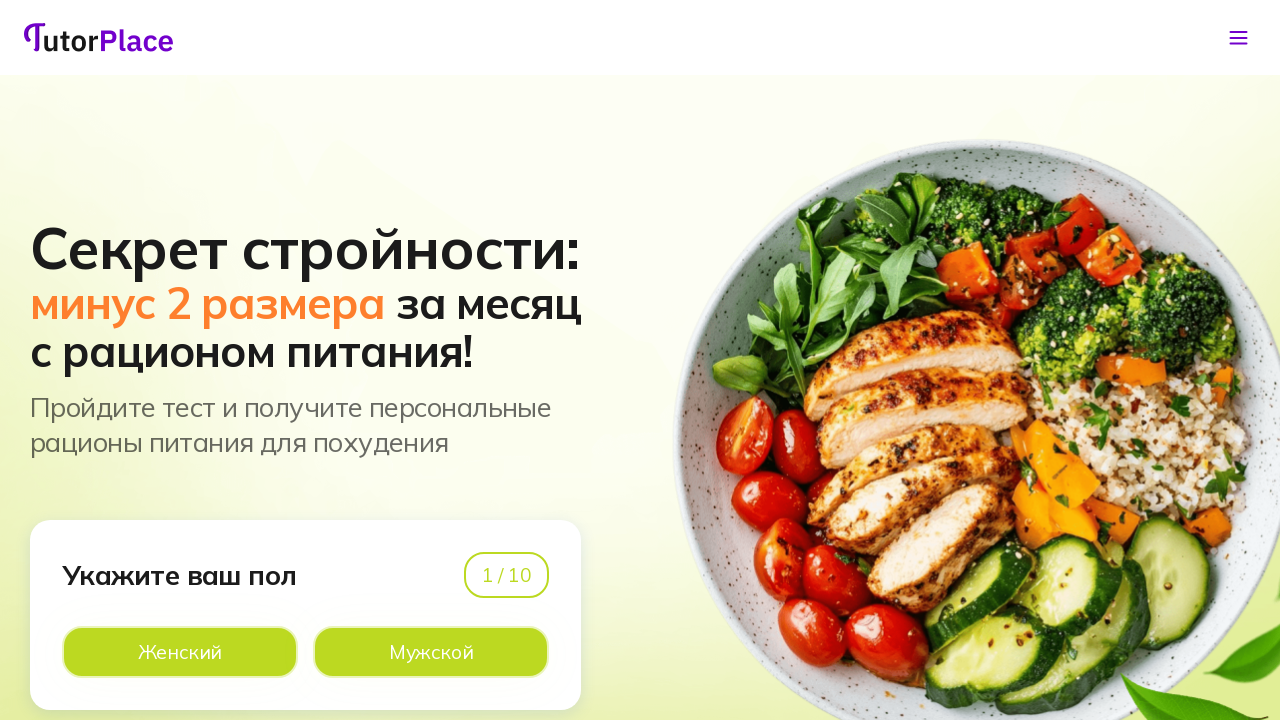

Clicked option on page 1 at (431, 652) on xpath=//*[@id='app']/main/div/section[1]/div/div/div[1]/div[2]/div[2]/div[2]/lab
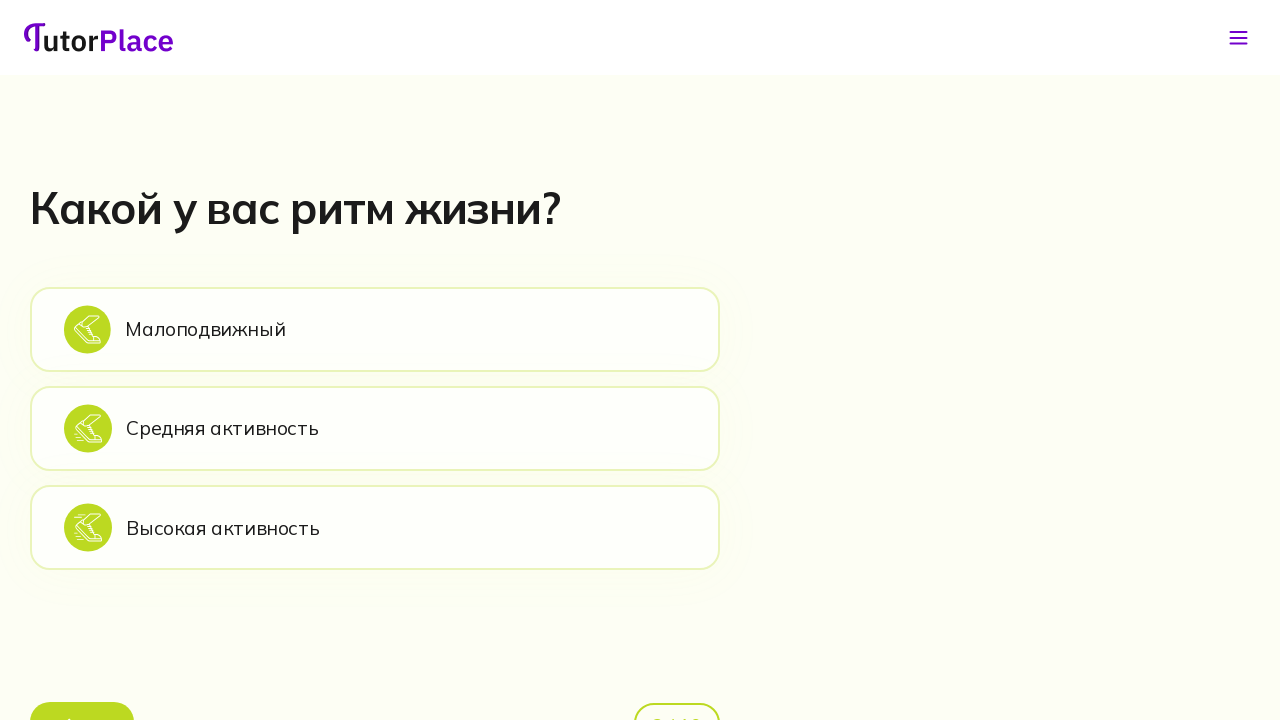

Clicked option on page 2 at (375, 329) on xpath=//*[@id='app']/main/div/section[2]/div/div/div[2]/div[1]/div[2]/div[1]/lab
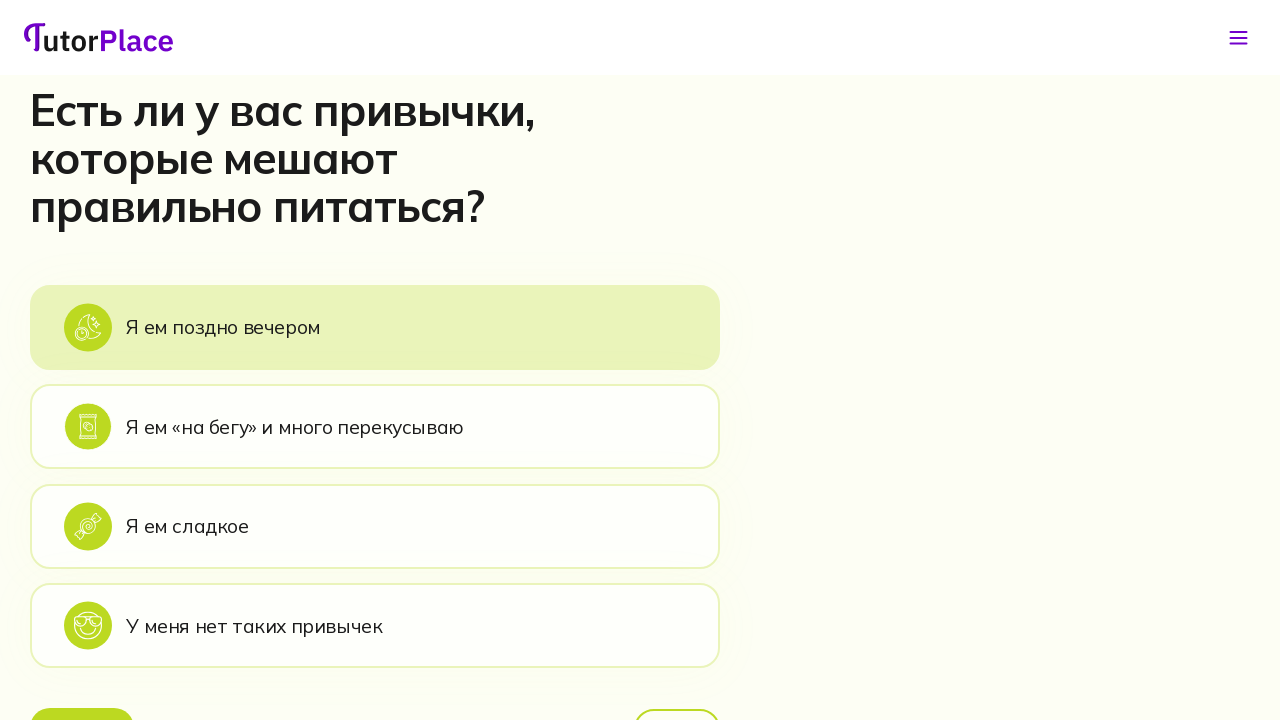

Clicked option on page 3 at (375, 327) on xpath=//*[@id='app']/main/div/section[3]/div/div/div[2]/div[1]/div[2]/div[1]/lab
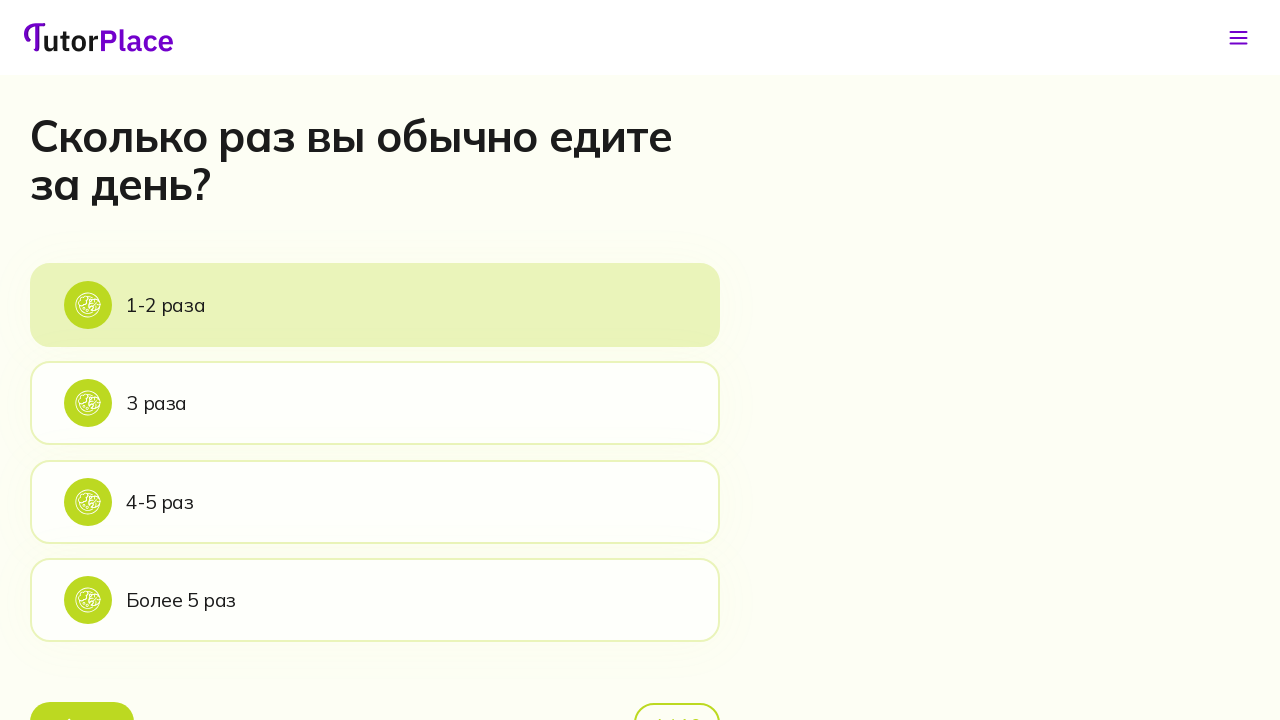

Clicked option on page 4 at (375, 305) on xpath=//*[@id='app']/main/div/section[4]/div/div/div[2]/div[1]/div[2]/div[1]/lab
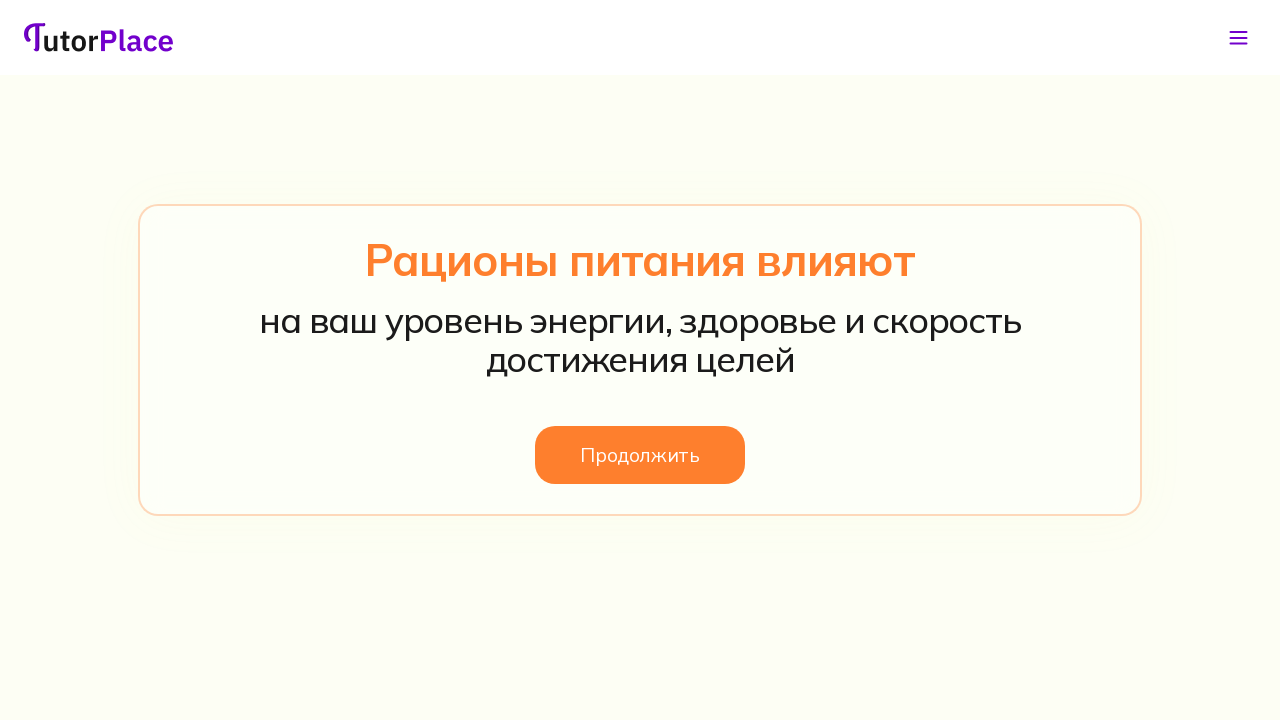

Clicked next button on page 5 at (640, 455) on xpath=//*[@id='app']/main/div/section[5]/div/div/div/button/span
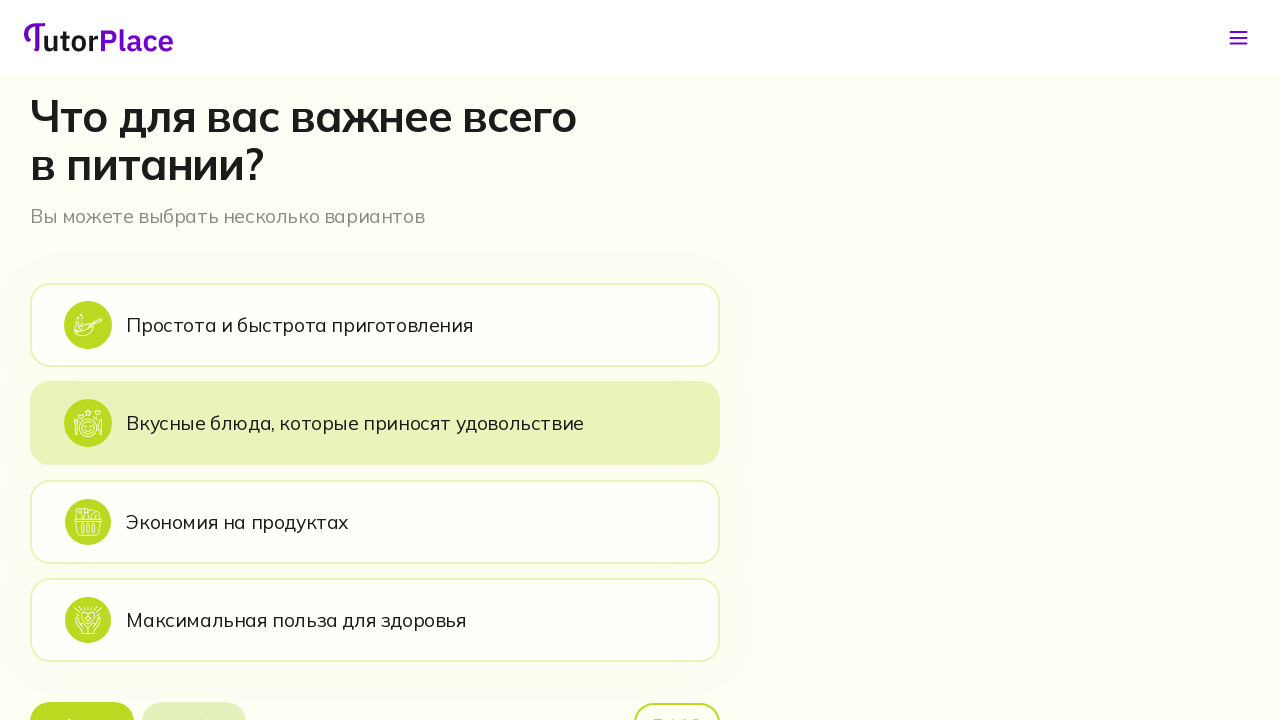

Clicked option on page 6 at (375, 325) on xpath=//*[@id='app']/main/div/section[6]/div/div/div[2]/div[1]/div[2]/div[1]/lab
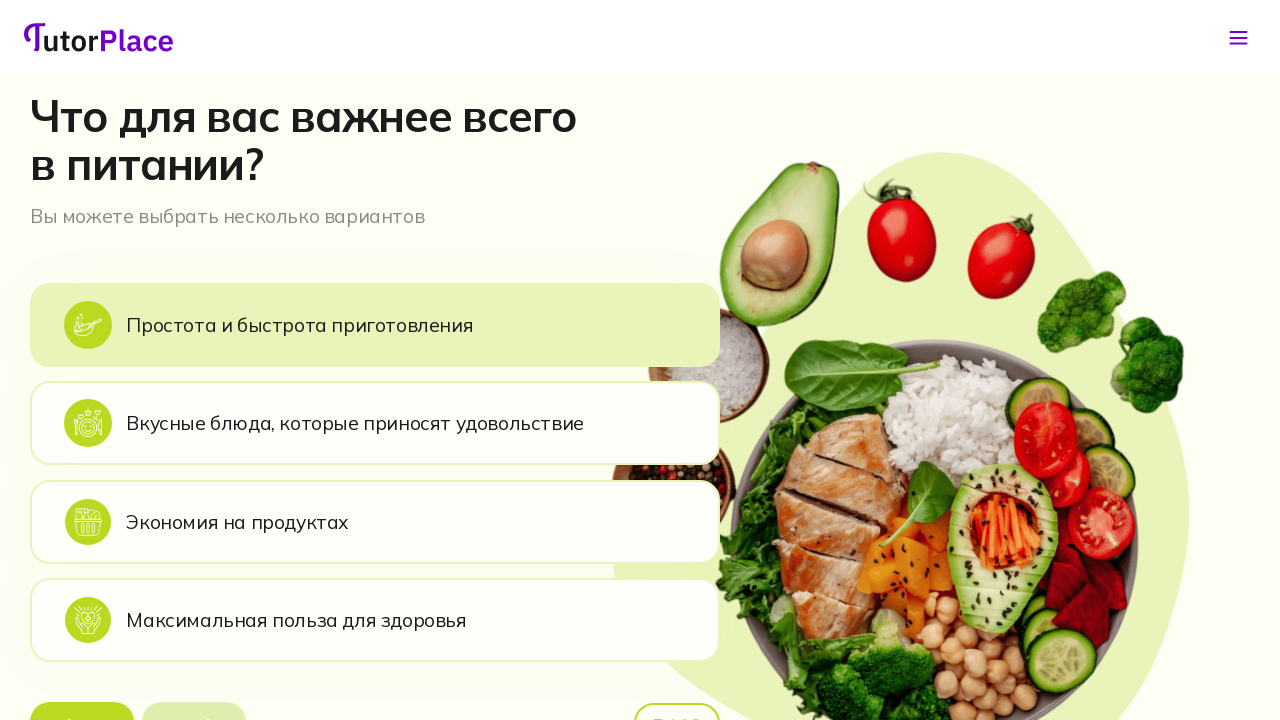

Clicked next button to proceed to page 7 at (194, 696) on xpath=//*[@id='app']/main/div/section[6]/div/div/div[2]/div[1]/div[3]/button[2]
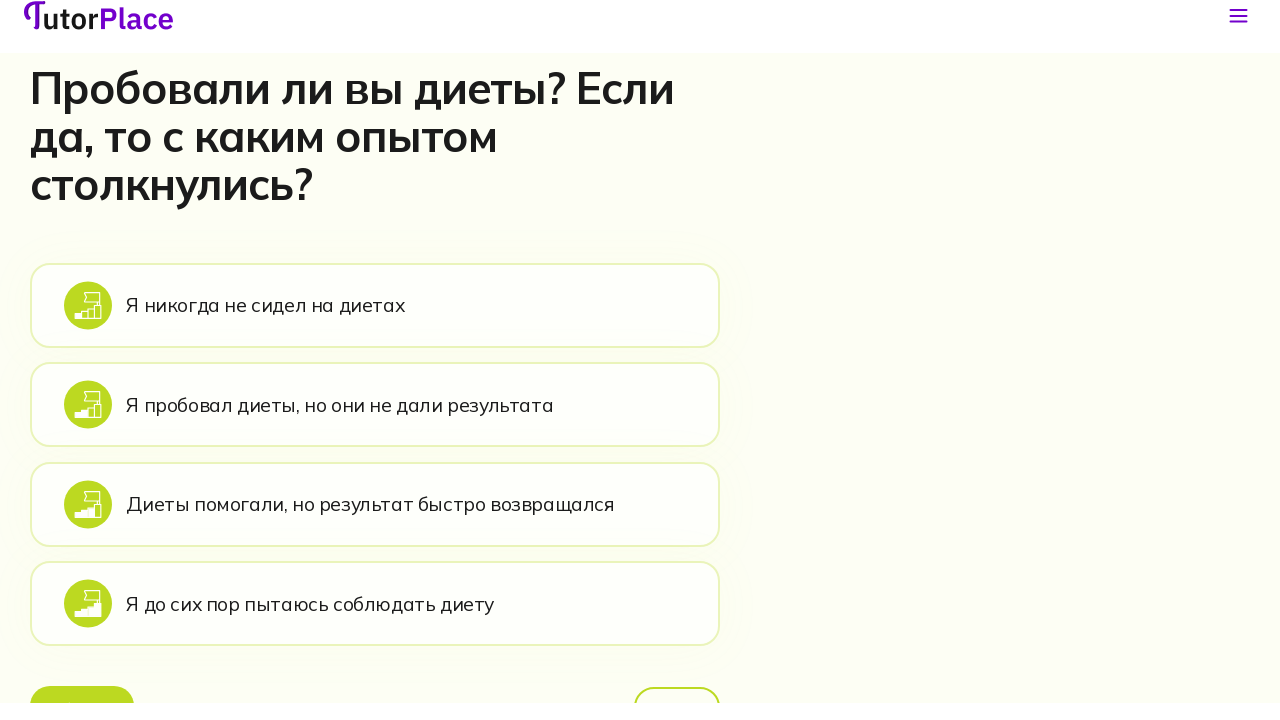

Clicked 'Never dieted' option on page 7 at (375, 327) on xpath=//*[@id='app']/main/div/section[7]/div/div/div[2]/div[1]/div[2]/div[1]/lab
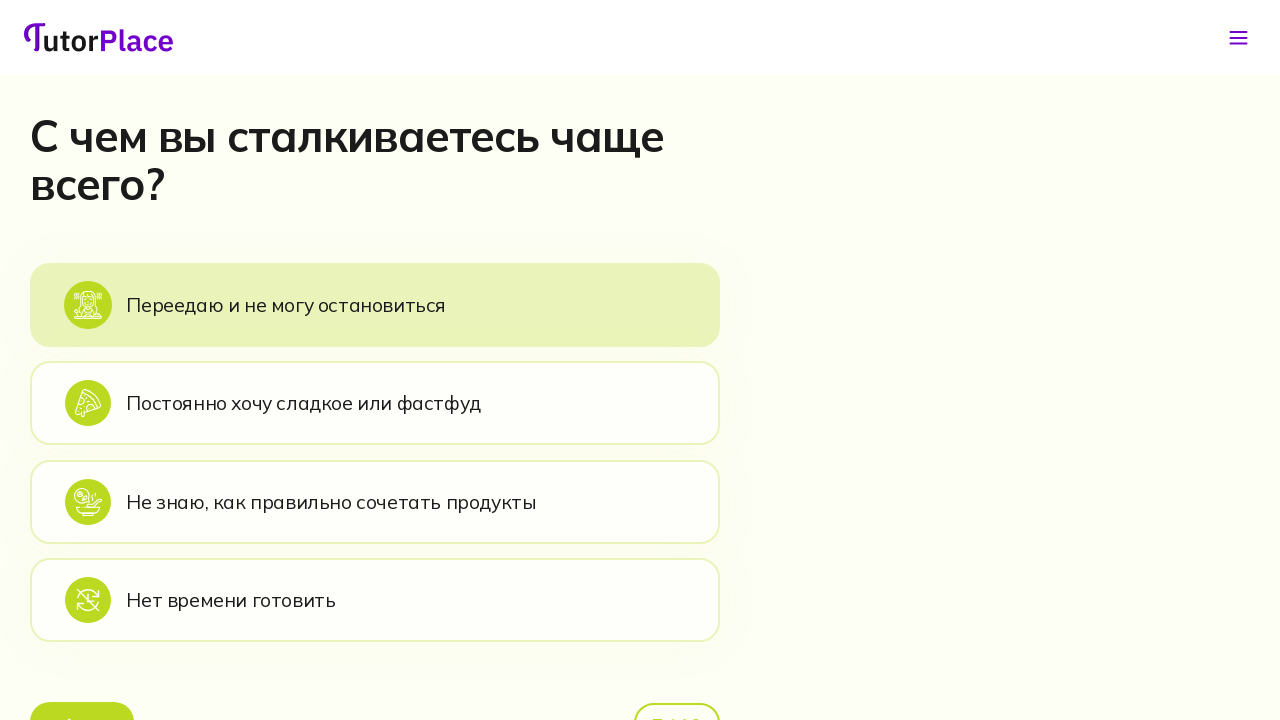

Clicked back button after 'Never dieted' selection at (82, 696) on xpath=//*[@id='app']/main/div/section[8]/div/div/div[2]/div[1]/div[3]/button
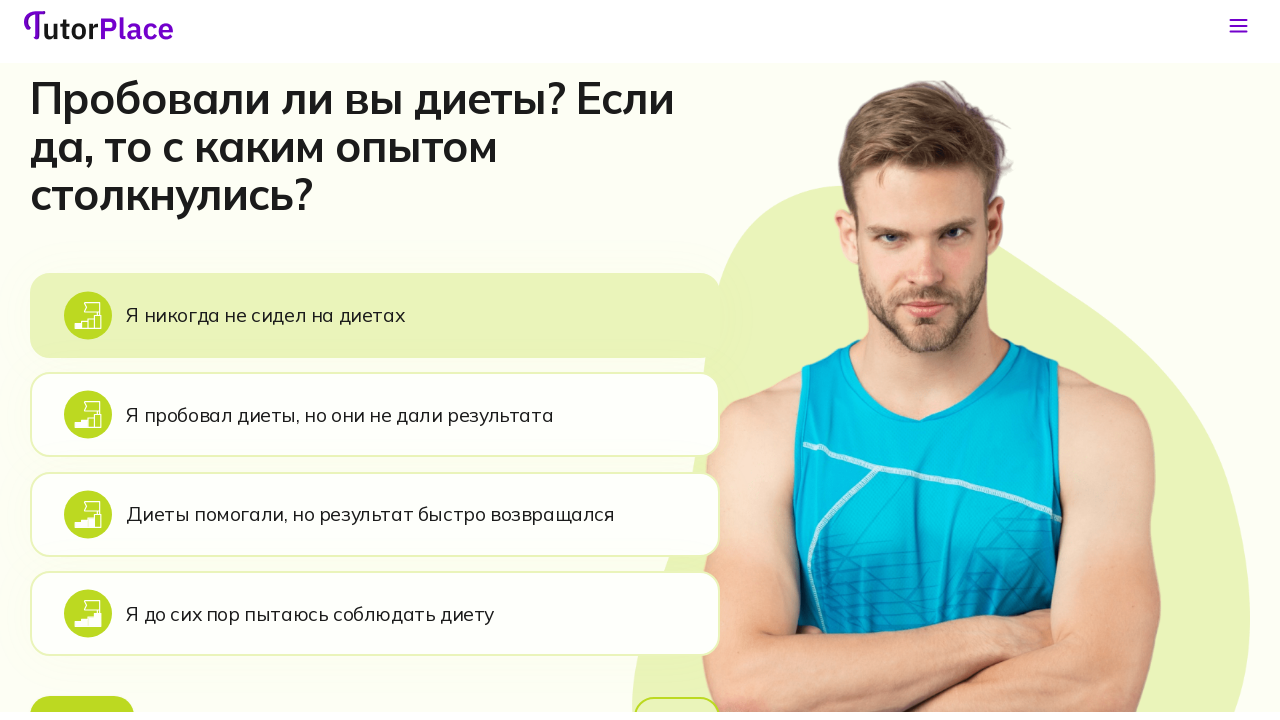

Clicked 'Tried but no results' option on page 7 at (375, 427) on xpath=//*[@id='app']/main/div/section[7]/div/div/div[2]/div[1]/div[2]/div[2]/lab
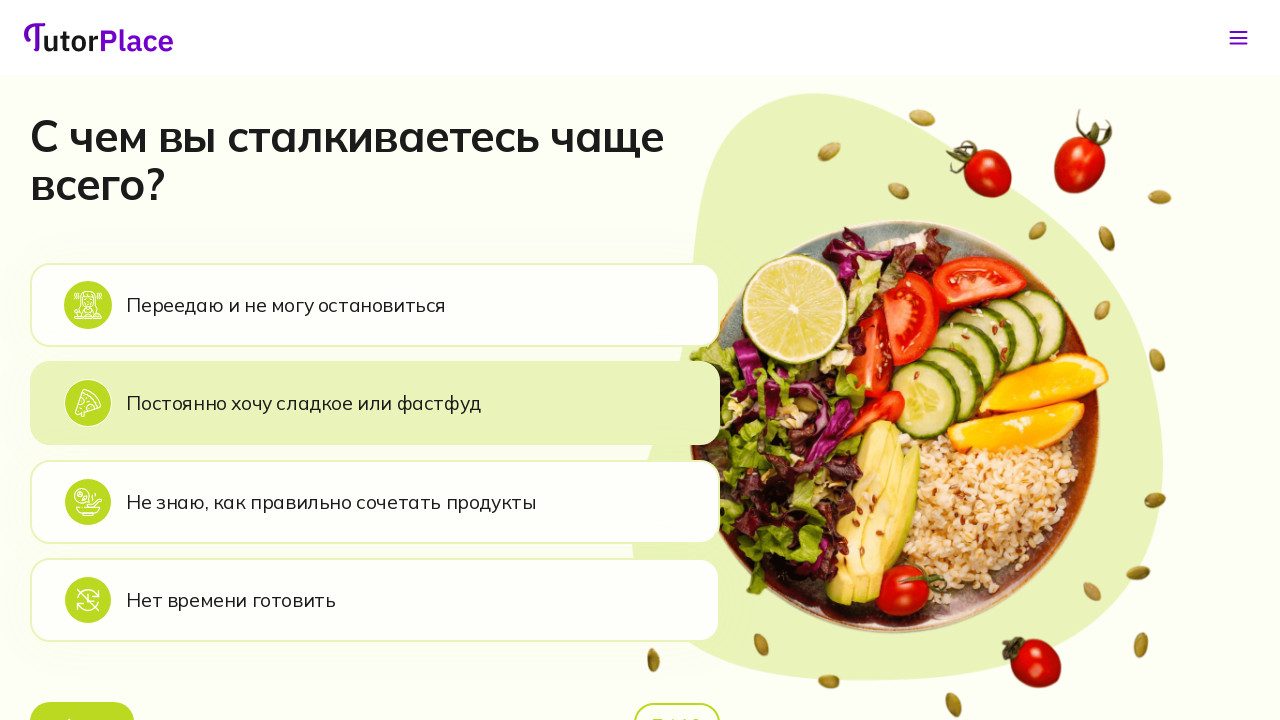

Clicked back button after 'Tried but no results' selection at (82, 696) on xpath=//*[@id='app']/main/div/section[8]/div/div/div[2]/div[1]/div[3]/button
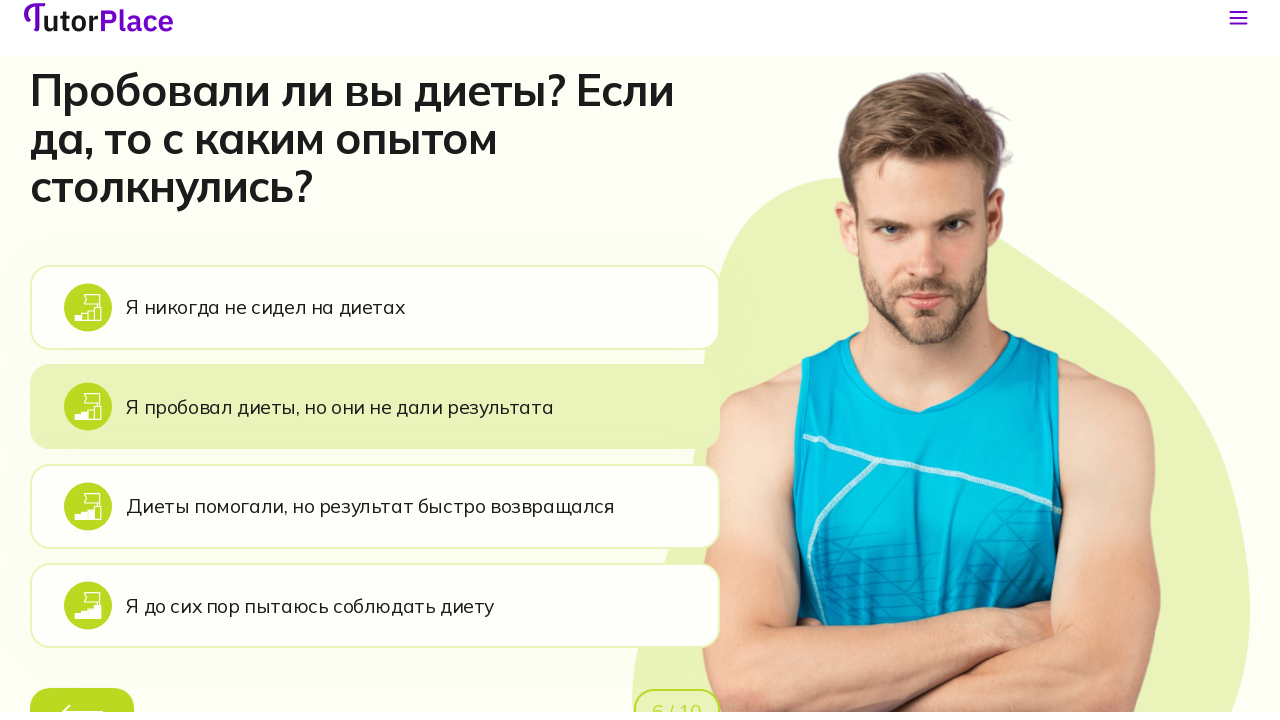

Clicked 'Results returned quickly' option on page 7 at (375, 526) on xpath=//*[@id='app']/main/div/section[7]/div/div/div[2]/div[1]/div[2]/div[3]/lab
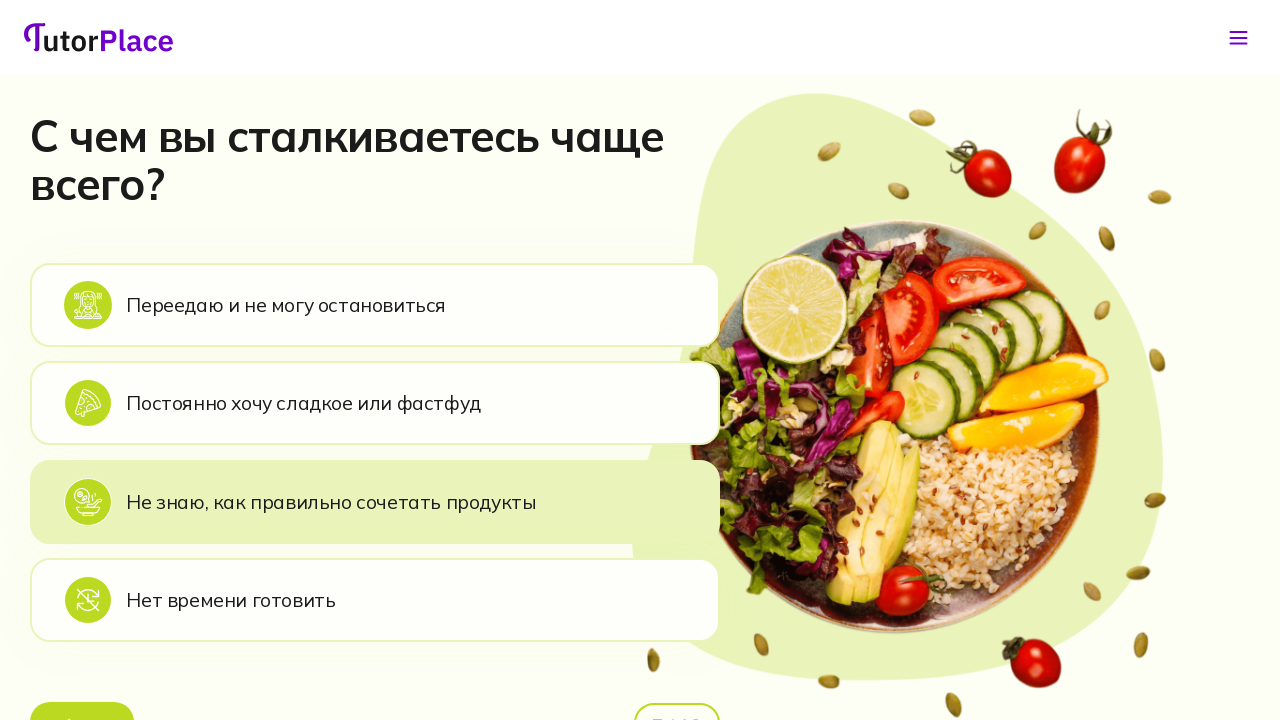

Clicked back button after 'Results returned quickly' selection at (82, 696) on xpath=//*[@id='app']/main/div/section[8]/div/div/div[2]/div[1]/div[3]/button
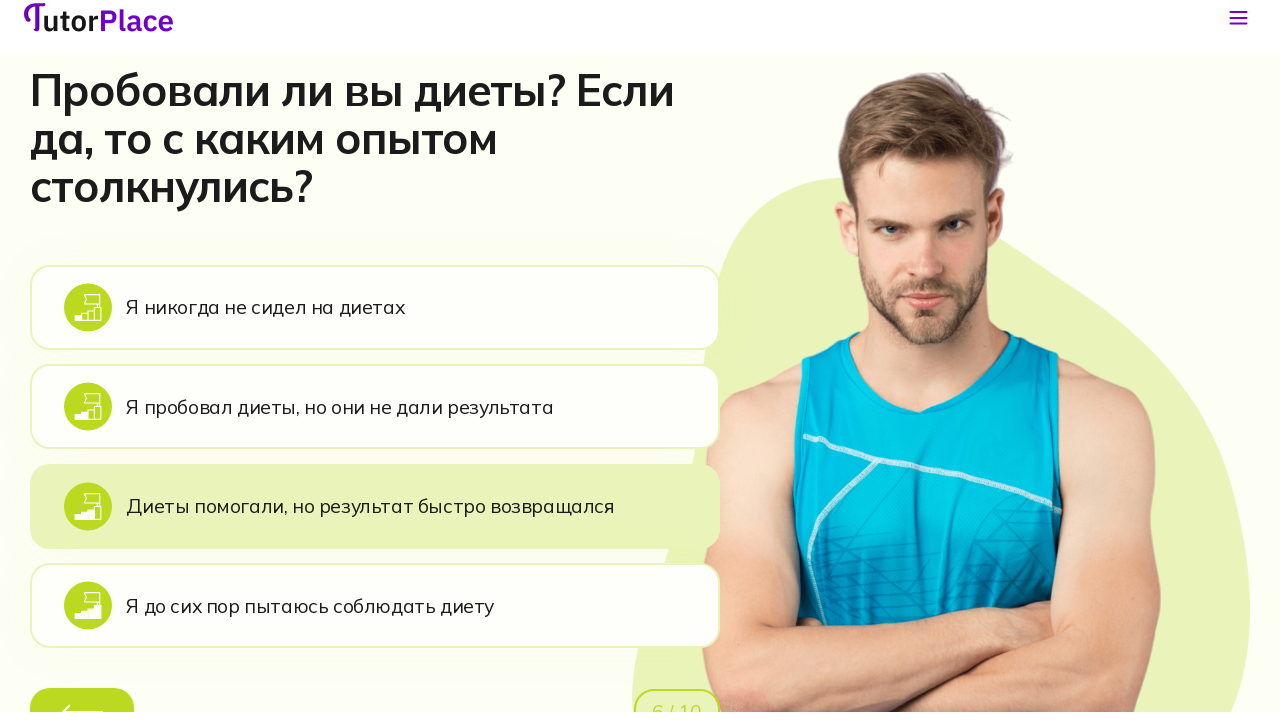

Clicked 'Still trying to diet' option on page 7 at (375, 626) on xpath=//*[@id='app']/main/div/section[7]/div/div/div[2]/div[1]/div[2]/div[4]/lab
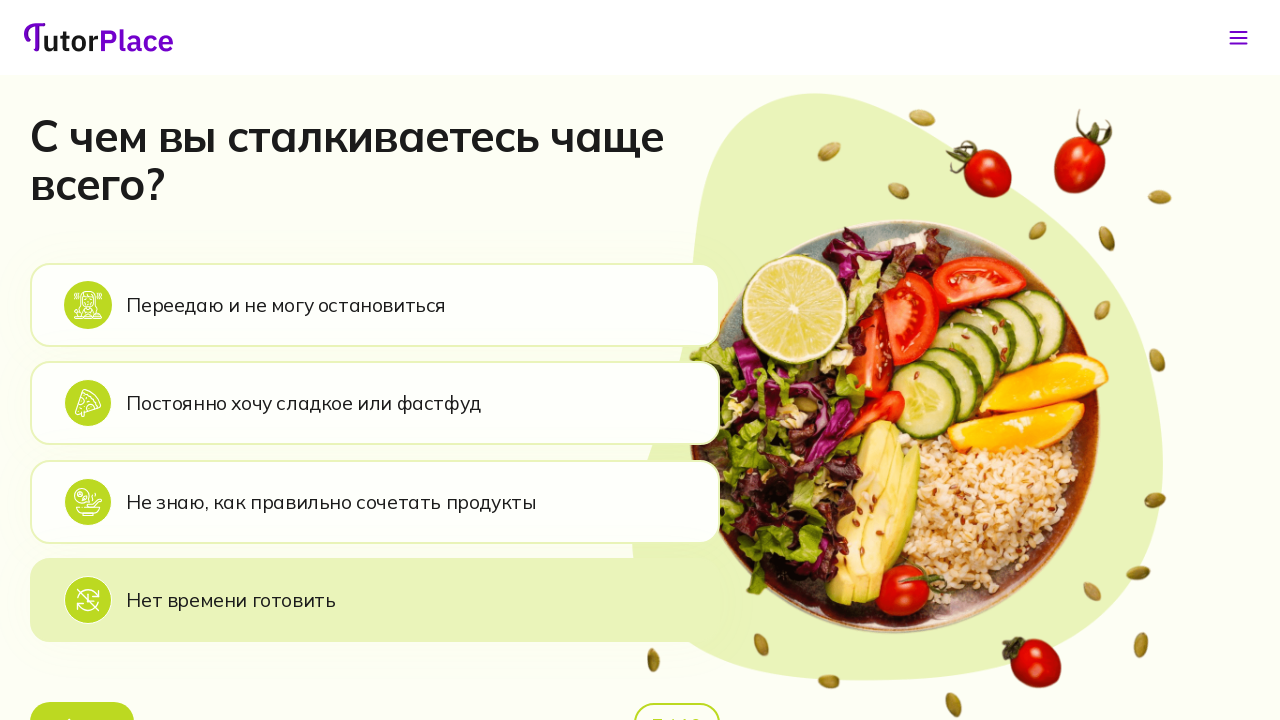

Clicked back button after 'Still trying to diet' selection at (82, 696) on xpath=//*[@id='app']/main/div/section[8]/div/div/div[2]/div[1]/div[3]/button
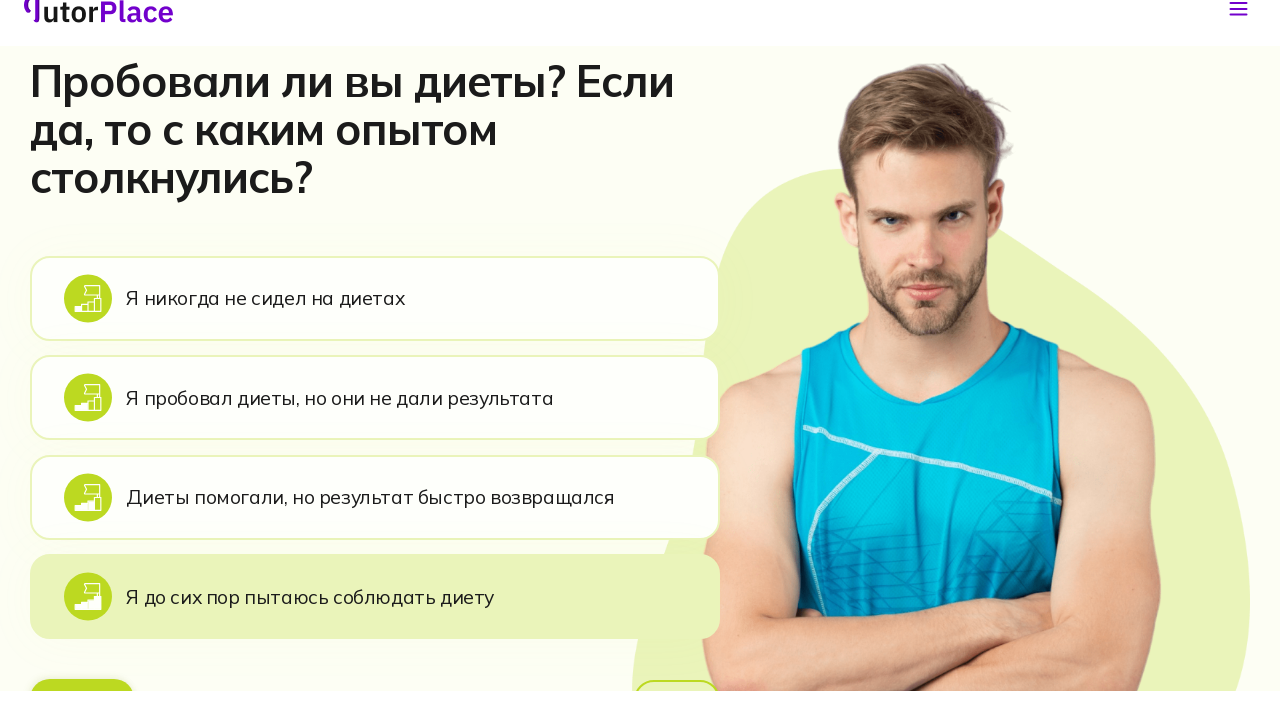

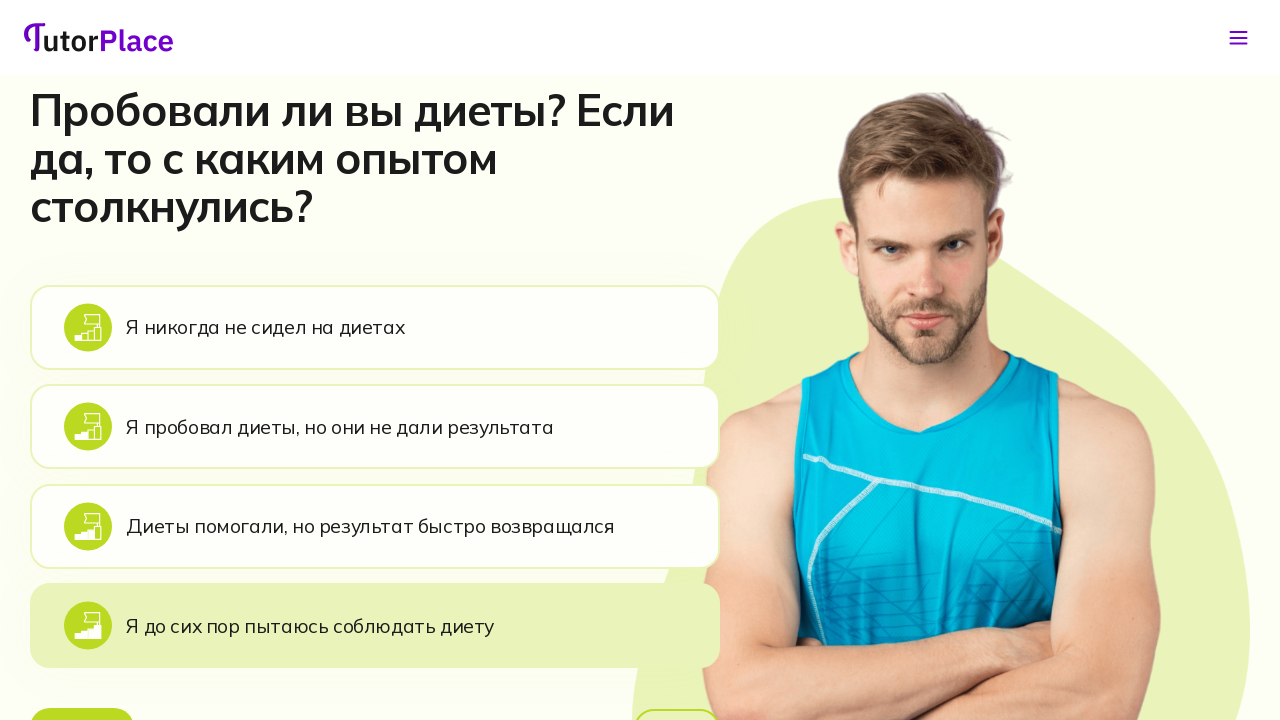